Tests JavaScript prompt dialog by clicking prompt button, entering text, accepting it, and verifying the result contains the entered text

Starting URL: https://the-internet.herokuapp.com/javascript_alerts

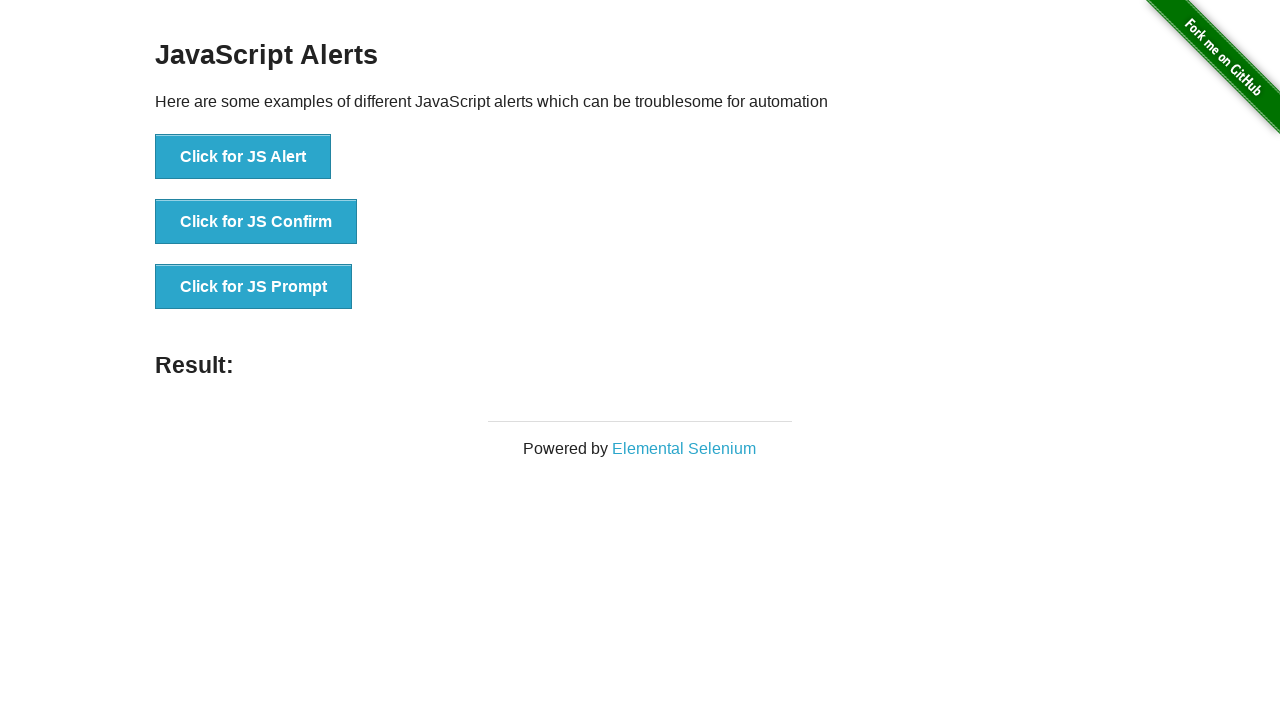

Clicked prompt button and accepted dialog with text 'TestUser123' at (254, 287) on text='Click for JS Prompt'
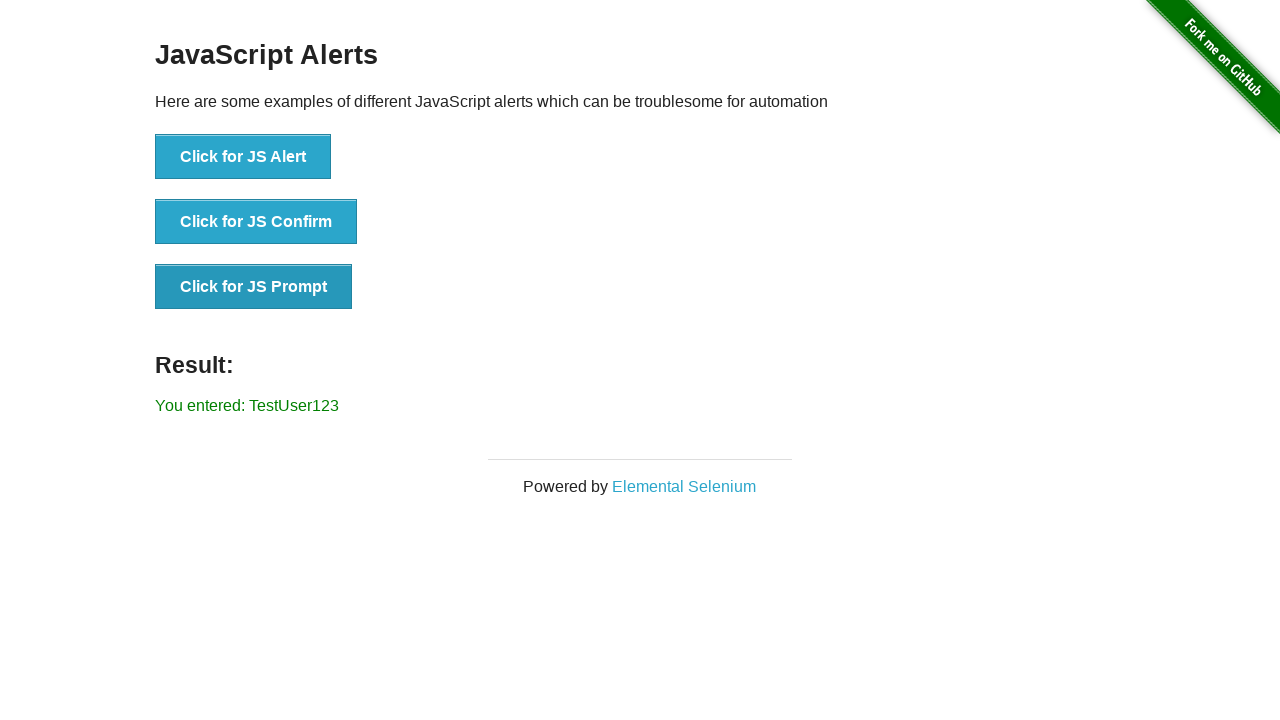

Retrieved result text from page
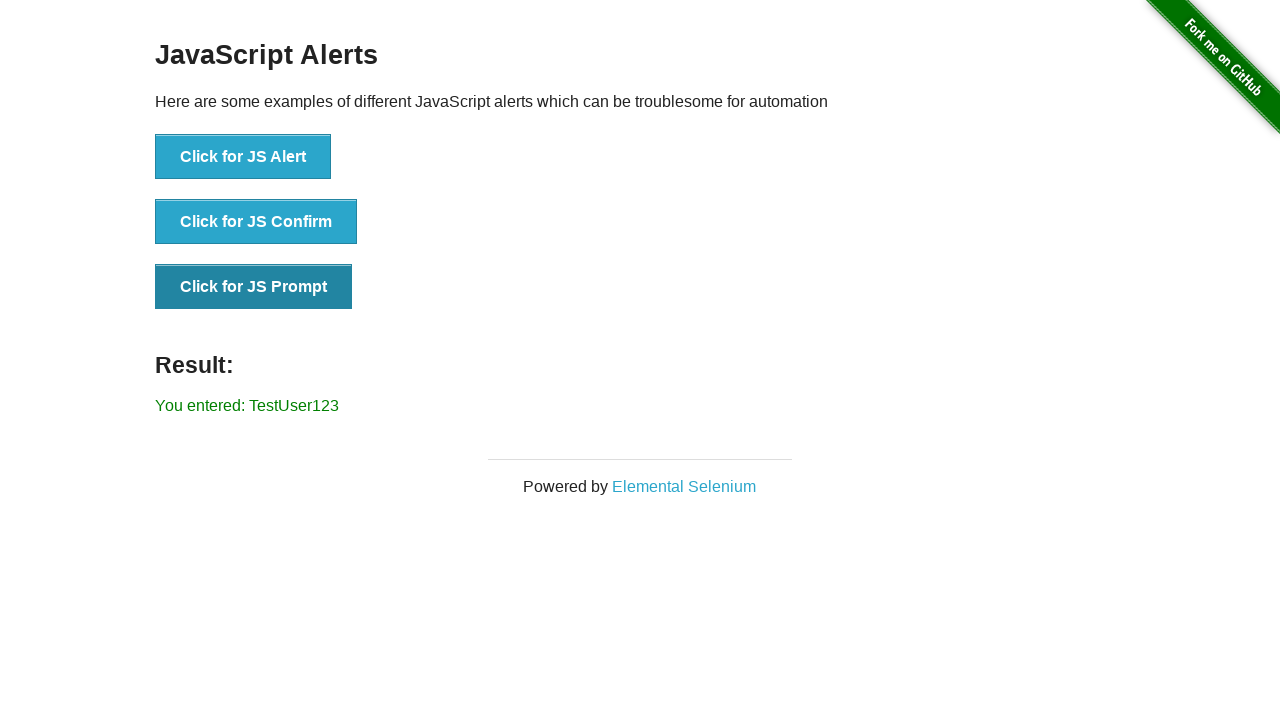

Verified result text contains 'TestUser123'
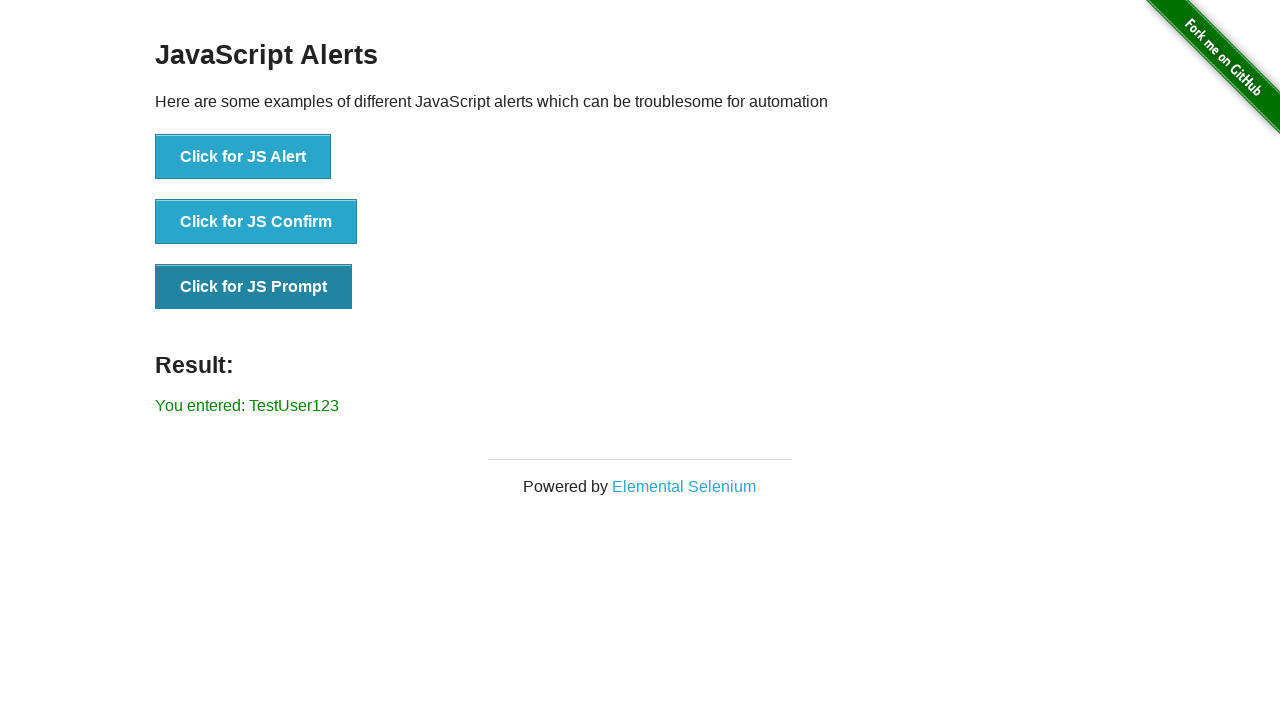

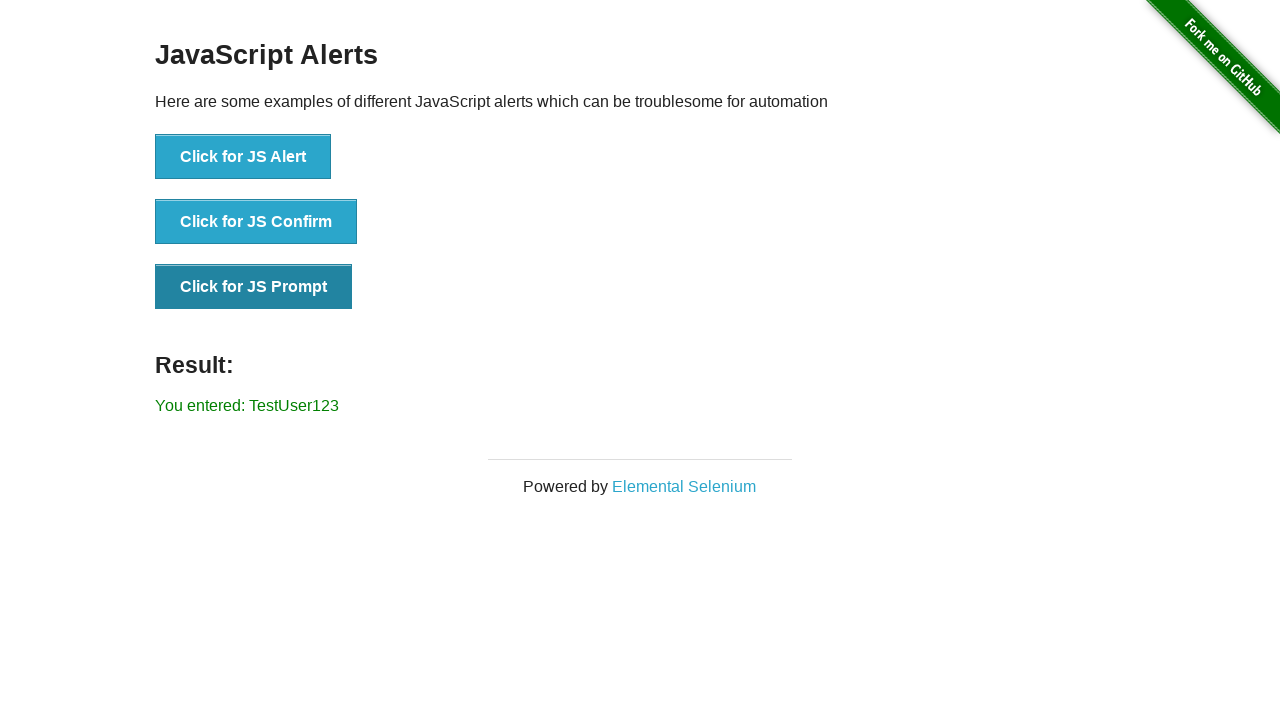